Navigates to a terms of use page and clicks the accept button to agree to the terms

Starting URL: https://westvalley.fastime.com/Individual/TermsofUse.aspx?type=0

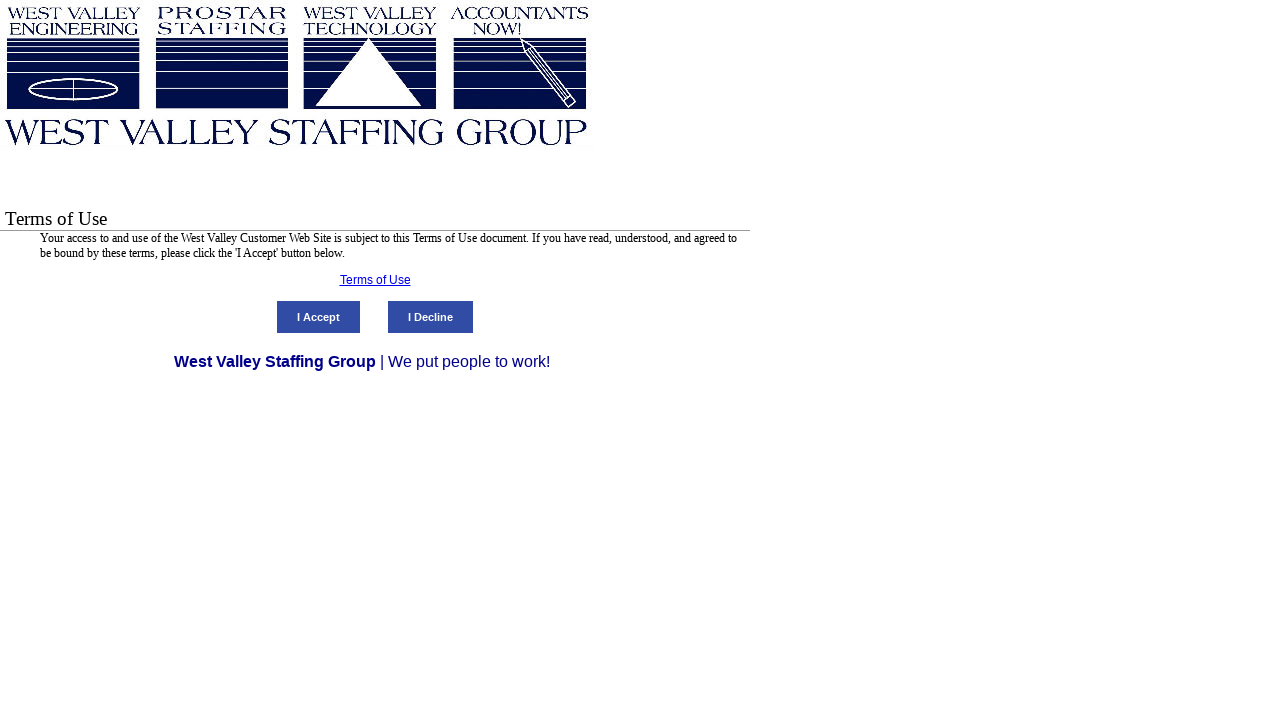

Navigated to terms of use page
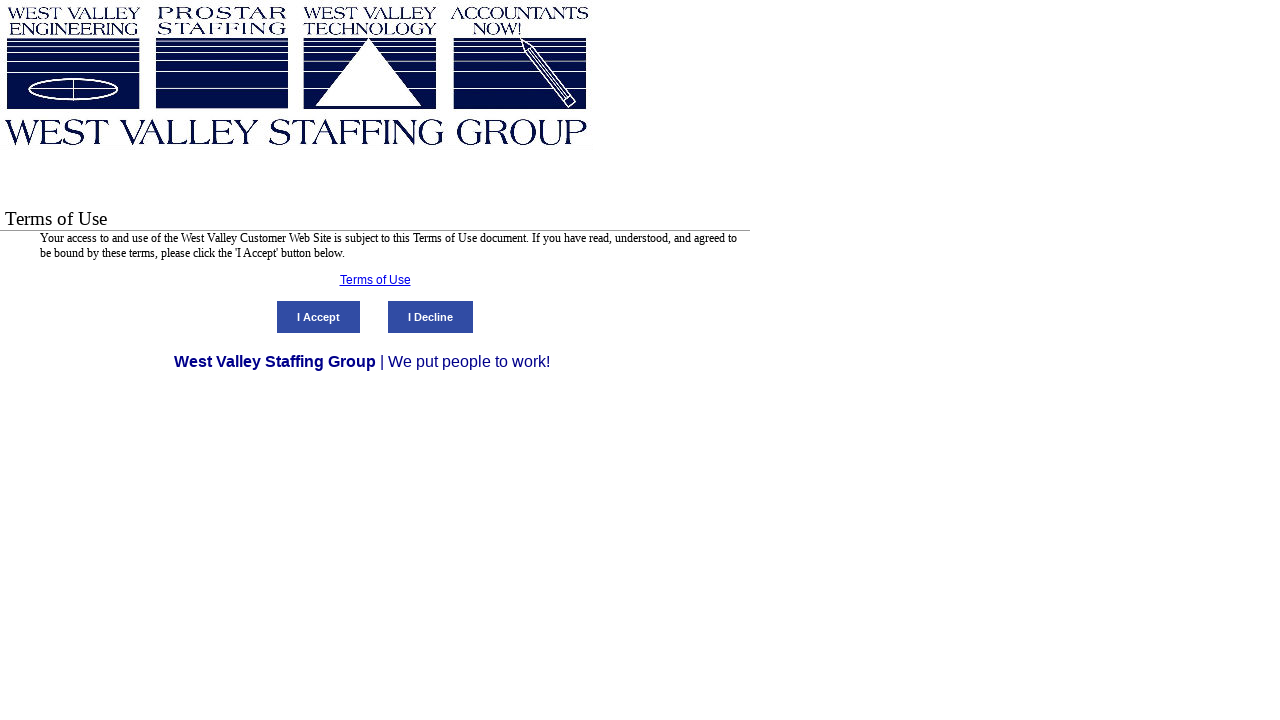

Clicked accept button to agree to terms of use at (318, 317) on #btnAccept
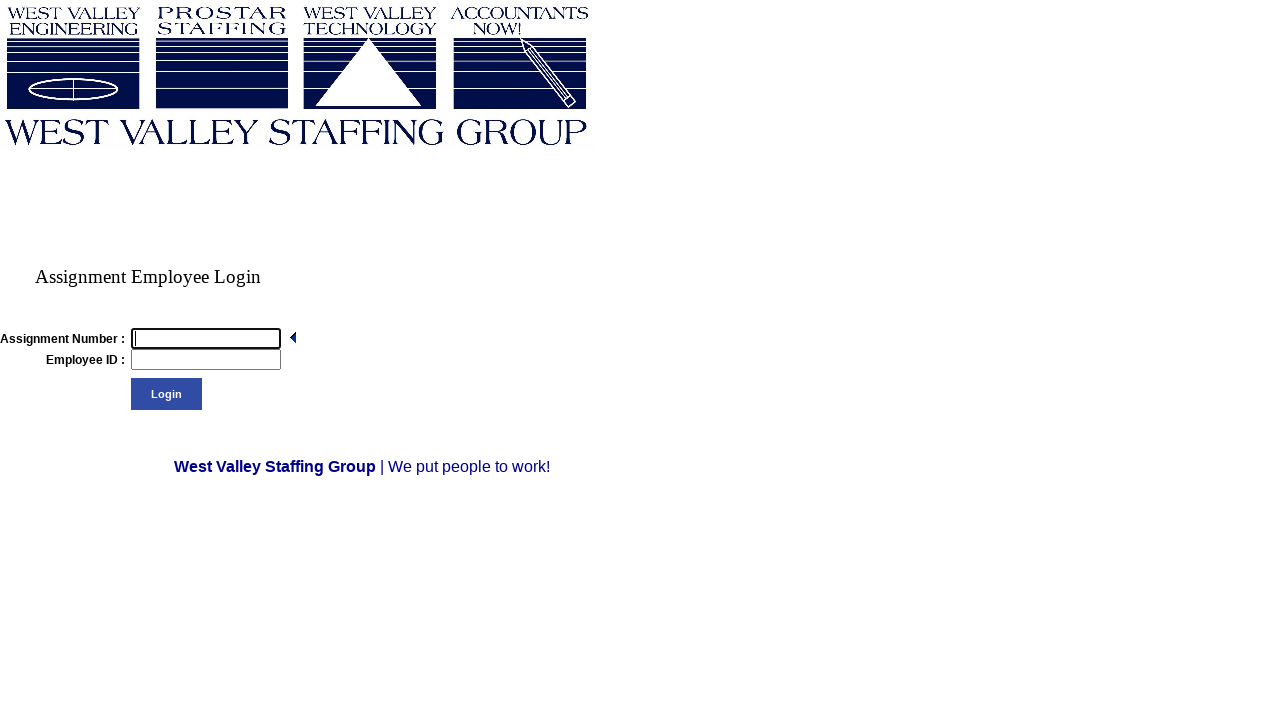

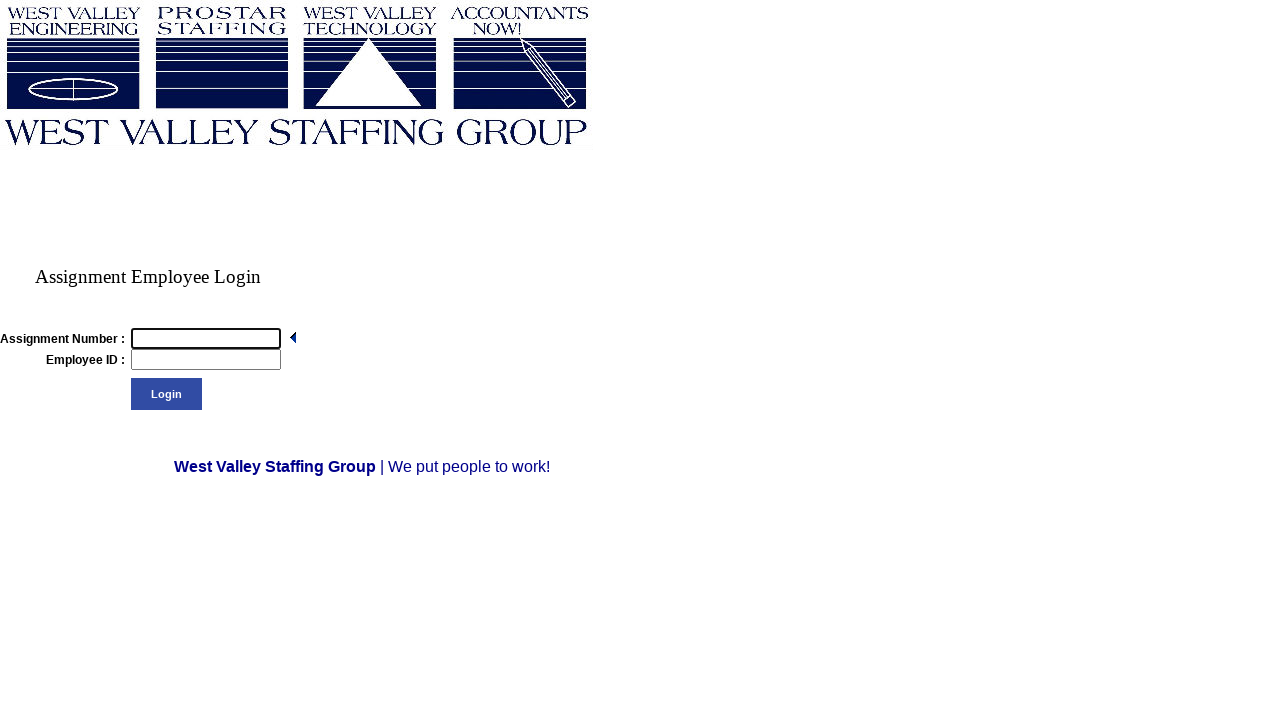